Tests link navigation in footer section by opening multiple links in new tabs and switching between windows

Starting URL: https://rahulshettyacademy.com/AutomationPractice/

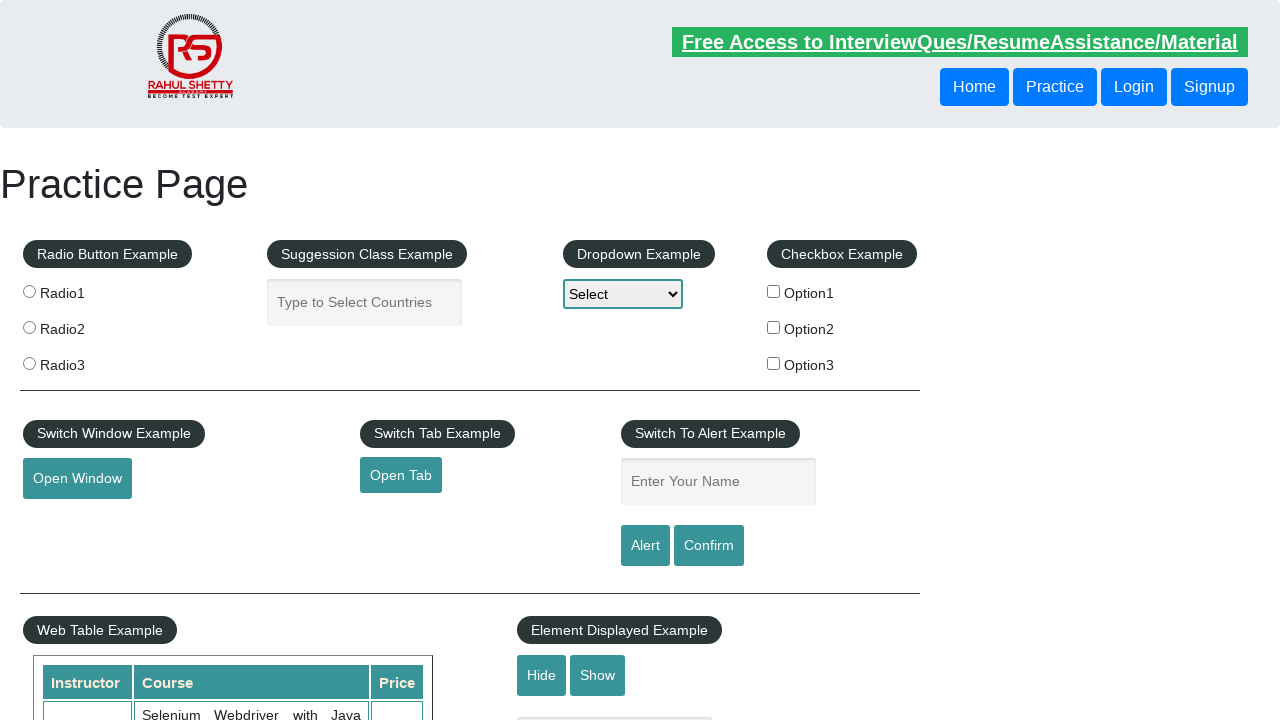

Located footer section with id 'gf-BIG'
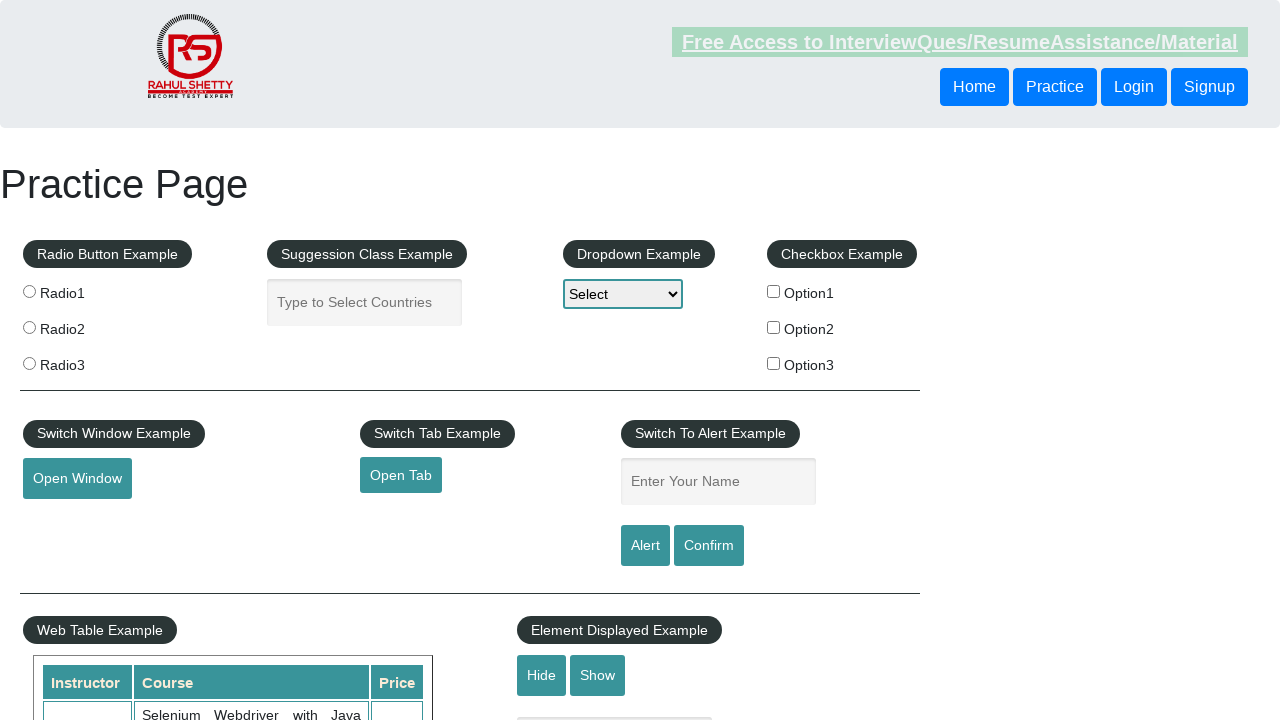

Located first column of footer
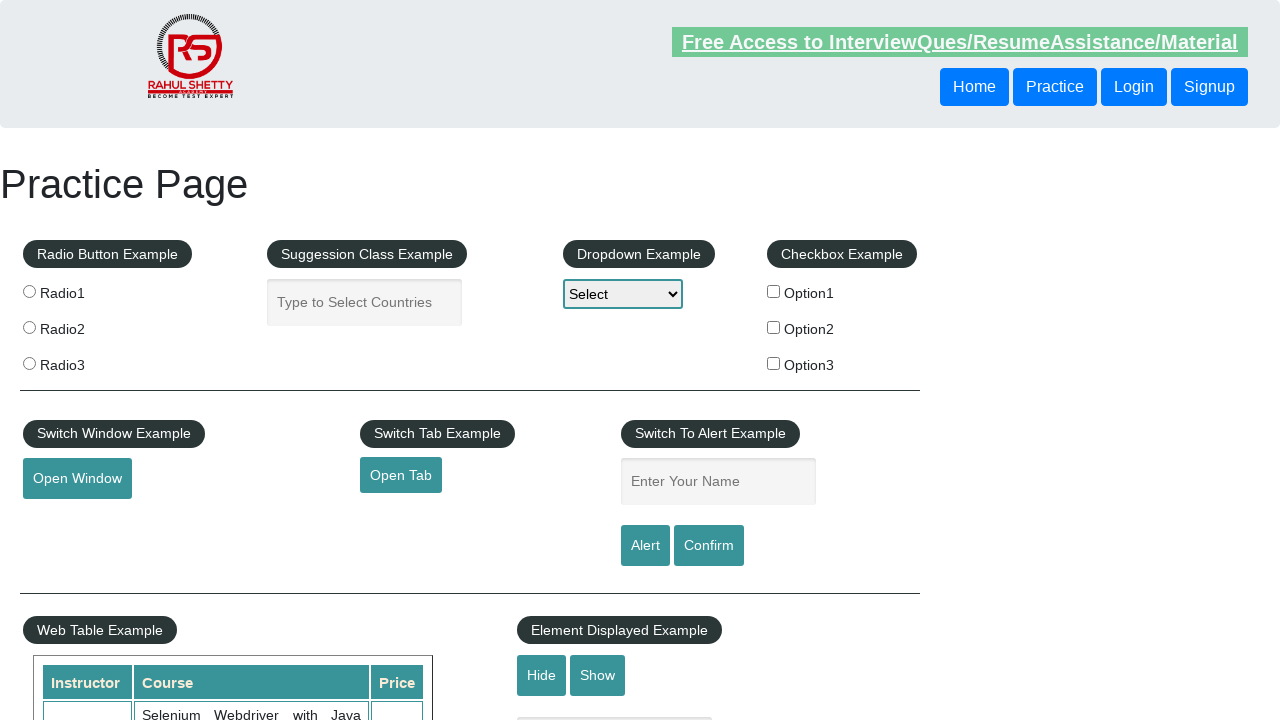

Found 5 links in first column of footer
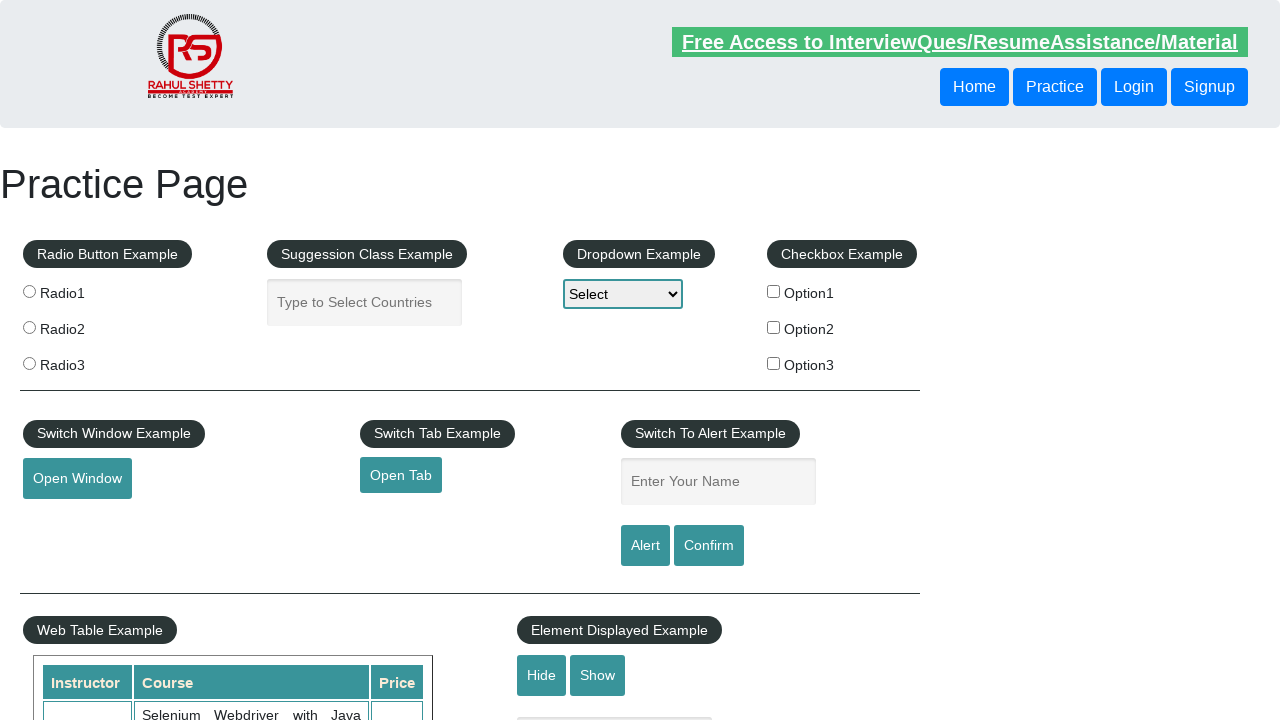

Opened footer link 1 in new tab using Ctrl+click at (68, 520) on div#gf-BIG >> xpath=table/tbody/tr/td[1]/ul >> a >> nth=1
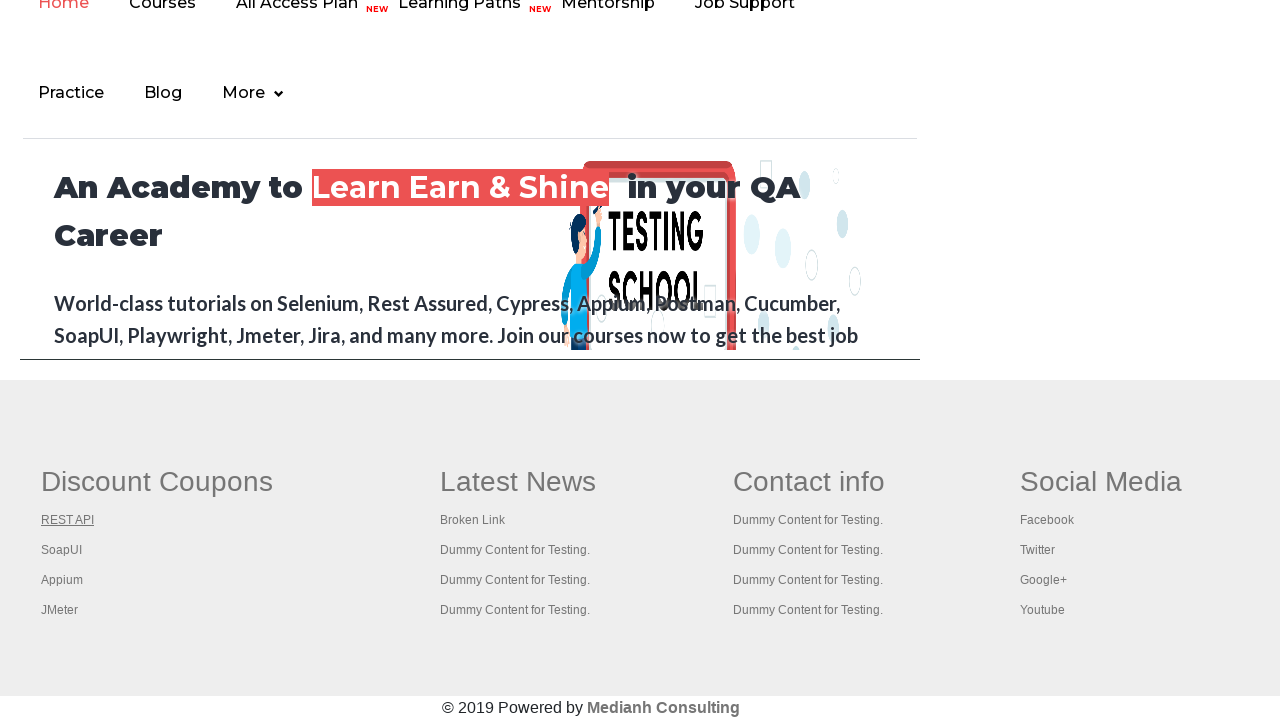

New tab page 1 finished loading
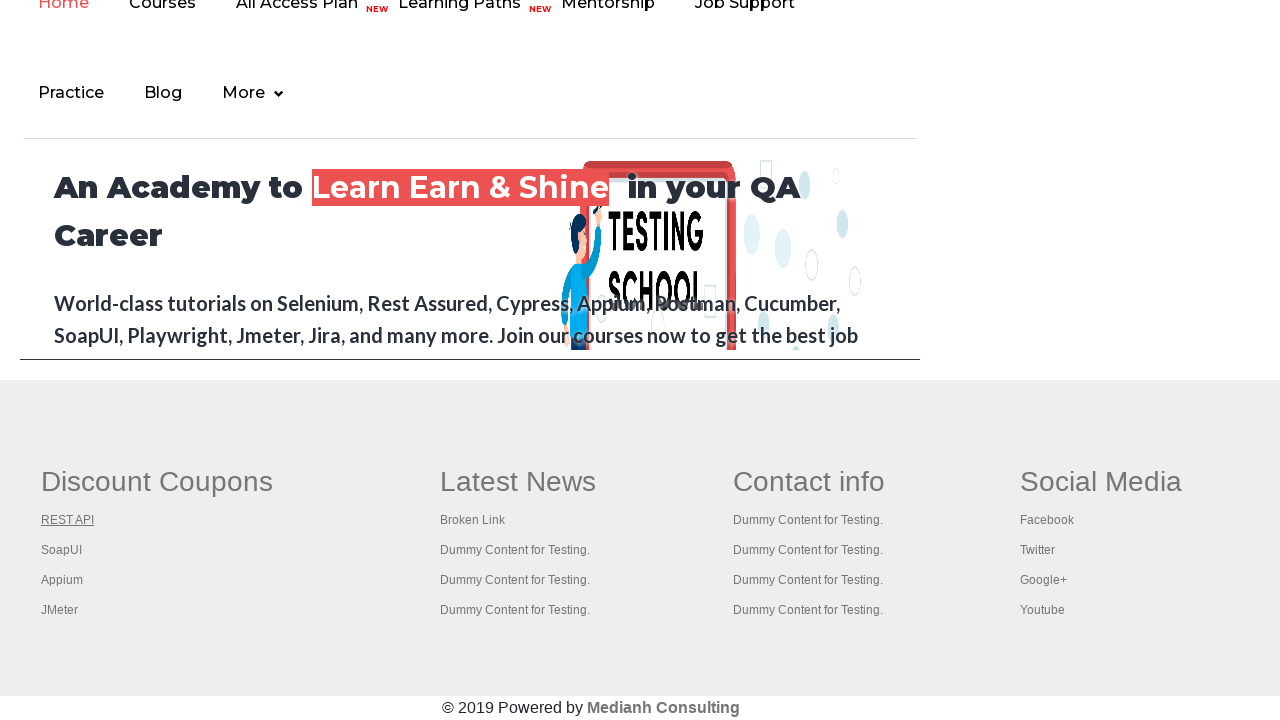

Opened footer link 2 in new tab using Ctrl+click at (62, 550) on div#gf-BIG >> xpath=table/tbody/tr/td[1]/ul >> a >> nth=2
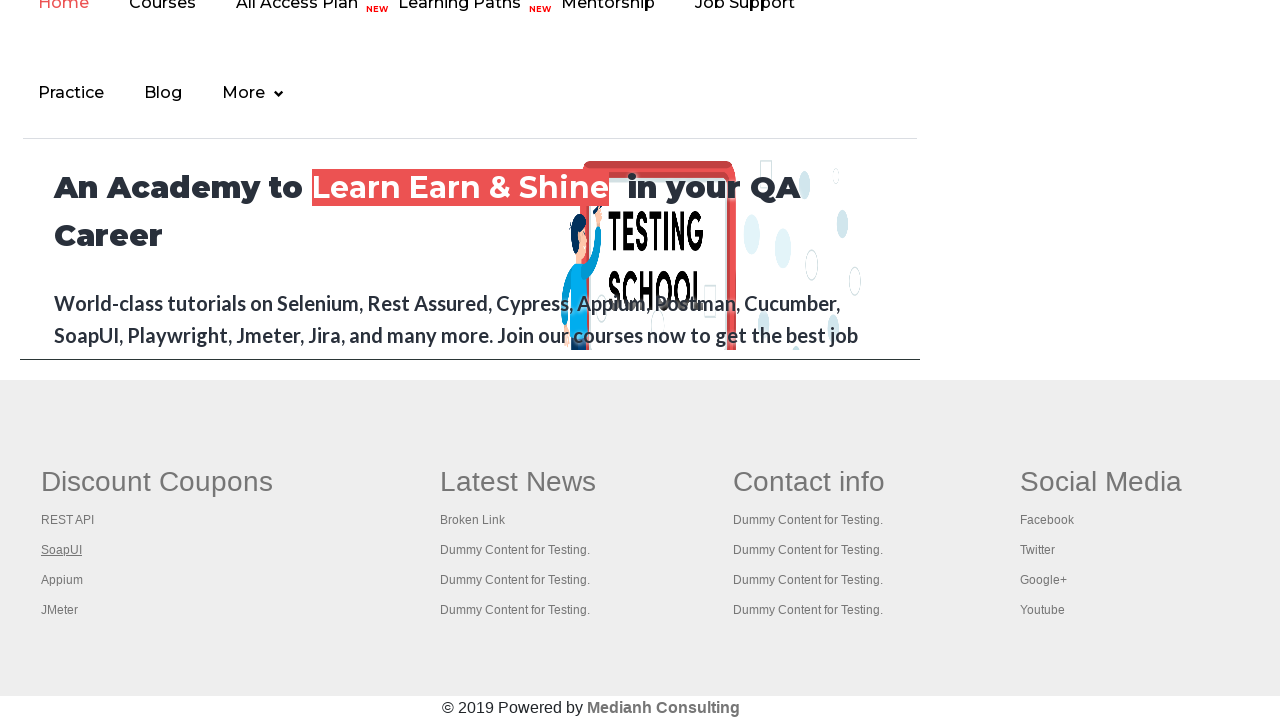

New tab page 2 finished loading
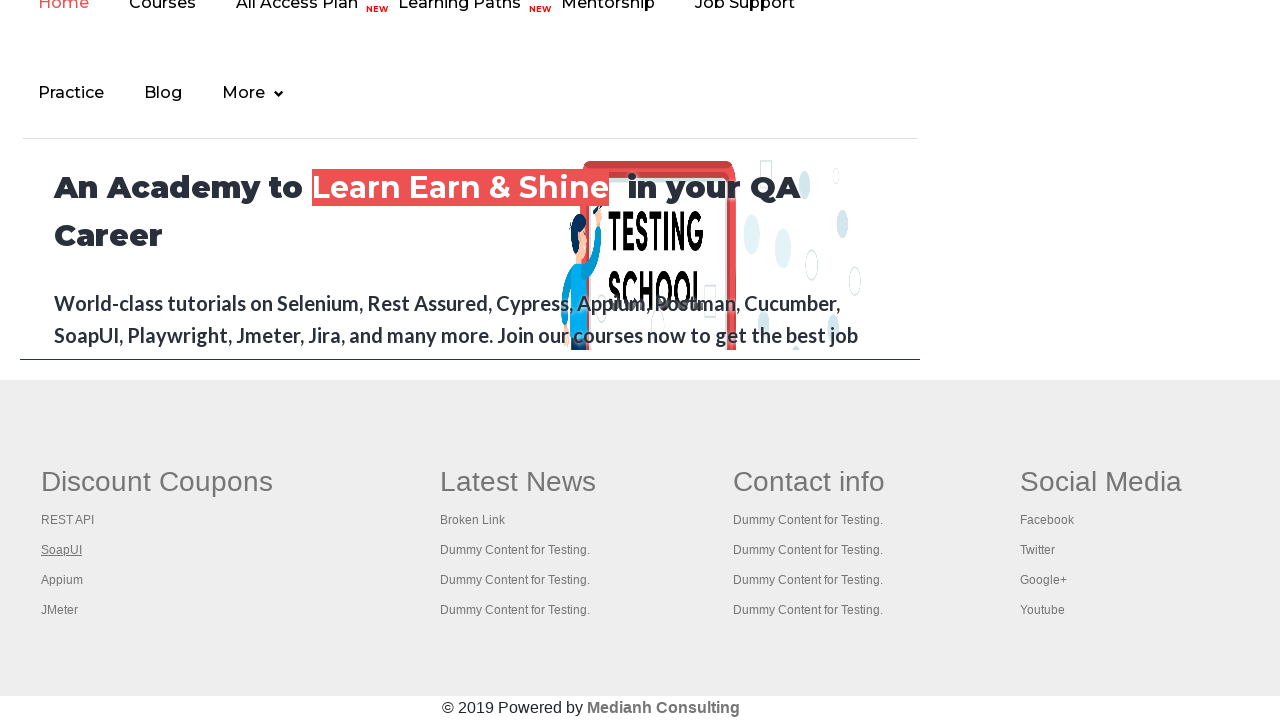

Opened footer link 3 in new tab using Ctrl+click at (62, 580) on div#gf-BIG >> xpath=table/tbody/tr/td[1]/ul >> a >> nth=3
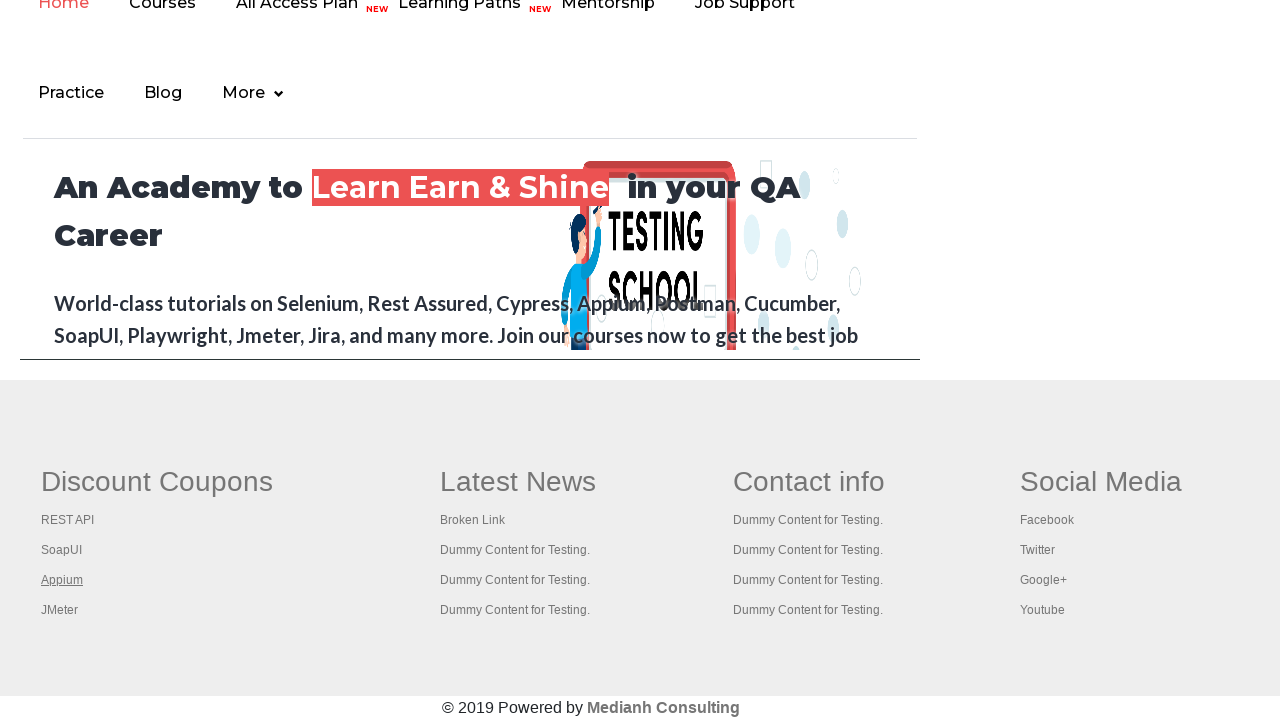

New tab page 3 finished loading
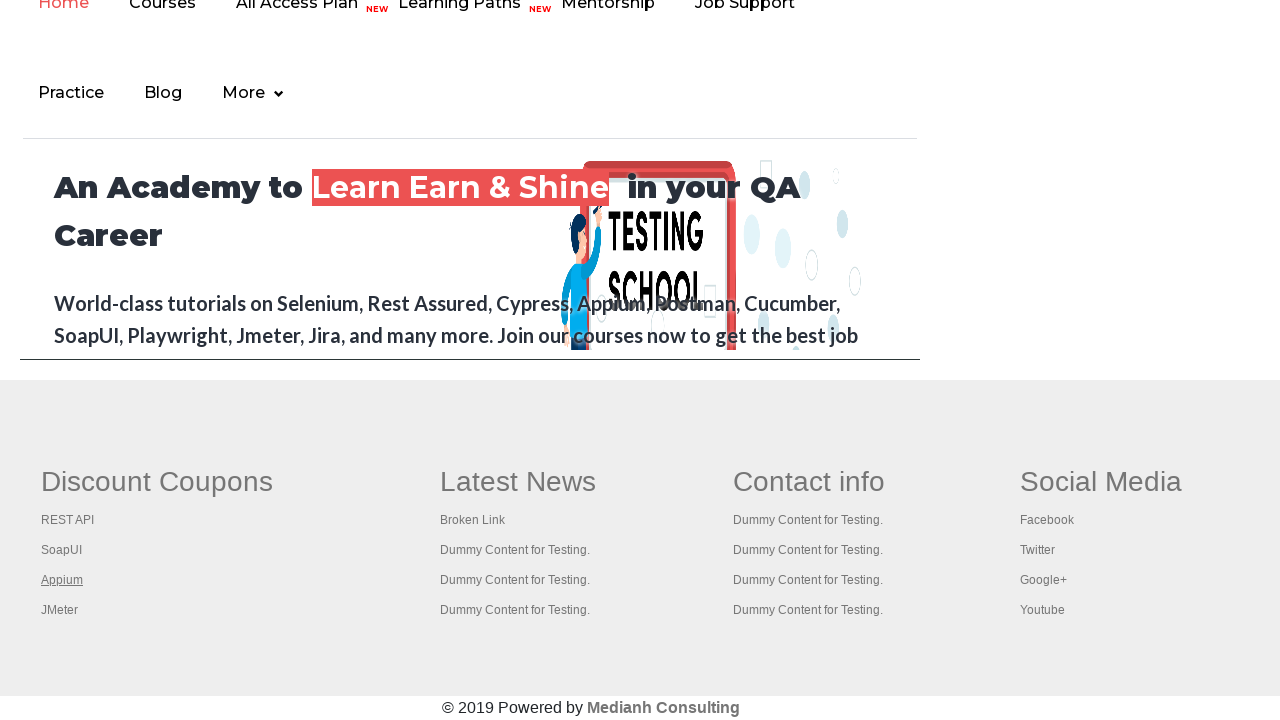

Opened footer link 4 in new tab using Ctrl+click at (60, 610) on div#gf-BIG >> xpath=table/tbody/tr/td[1]/ul >> a >> nth=4
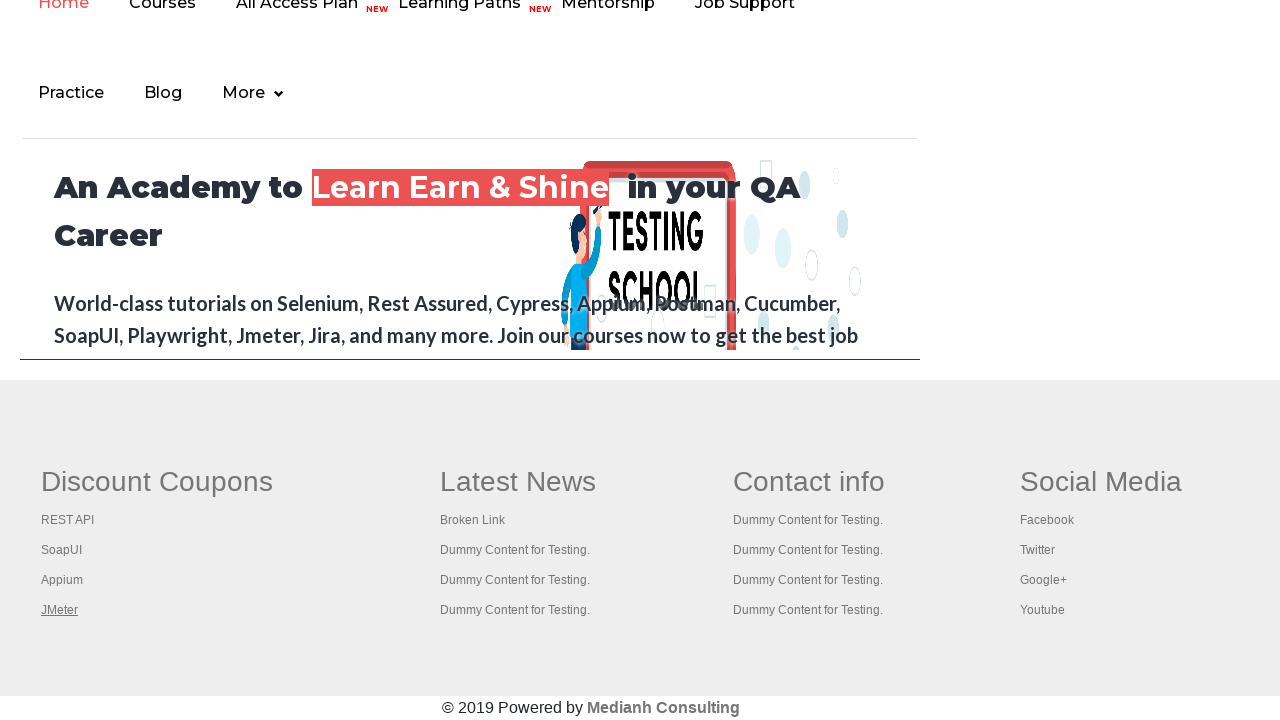

New tab page 4 finished loading
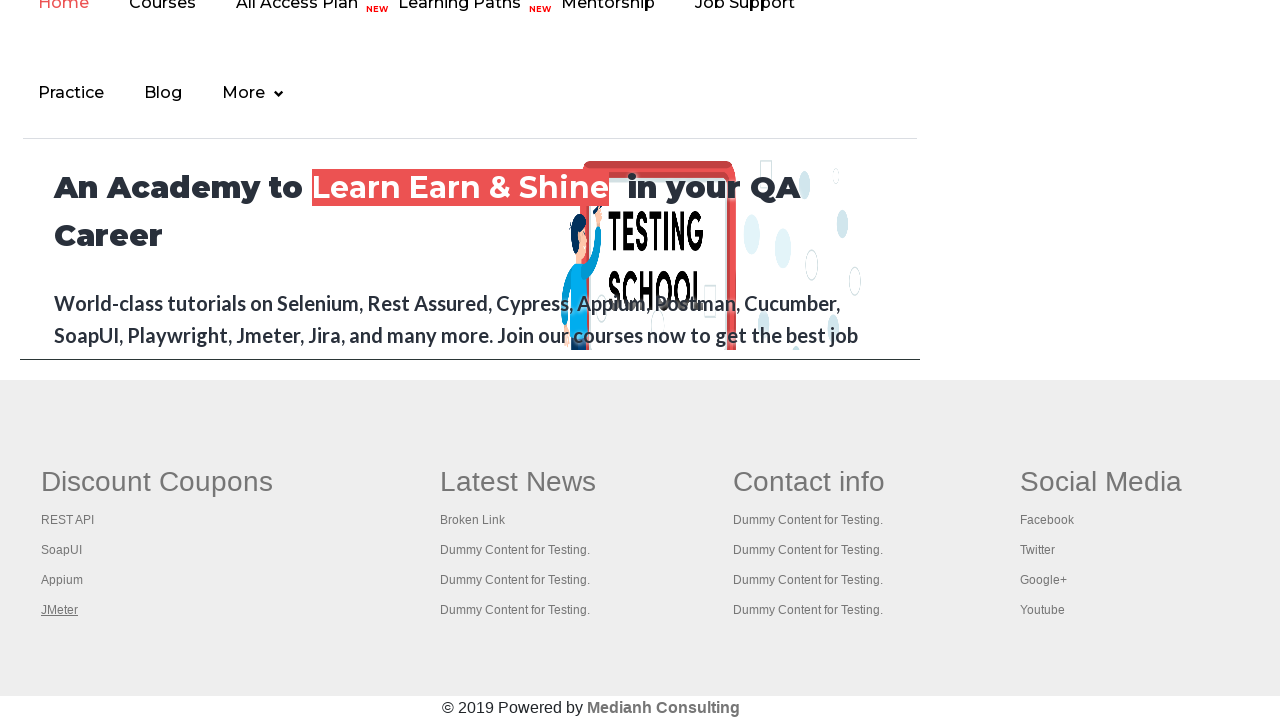

Switched to opened tab in window
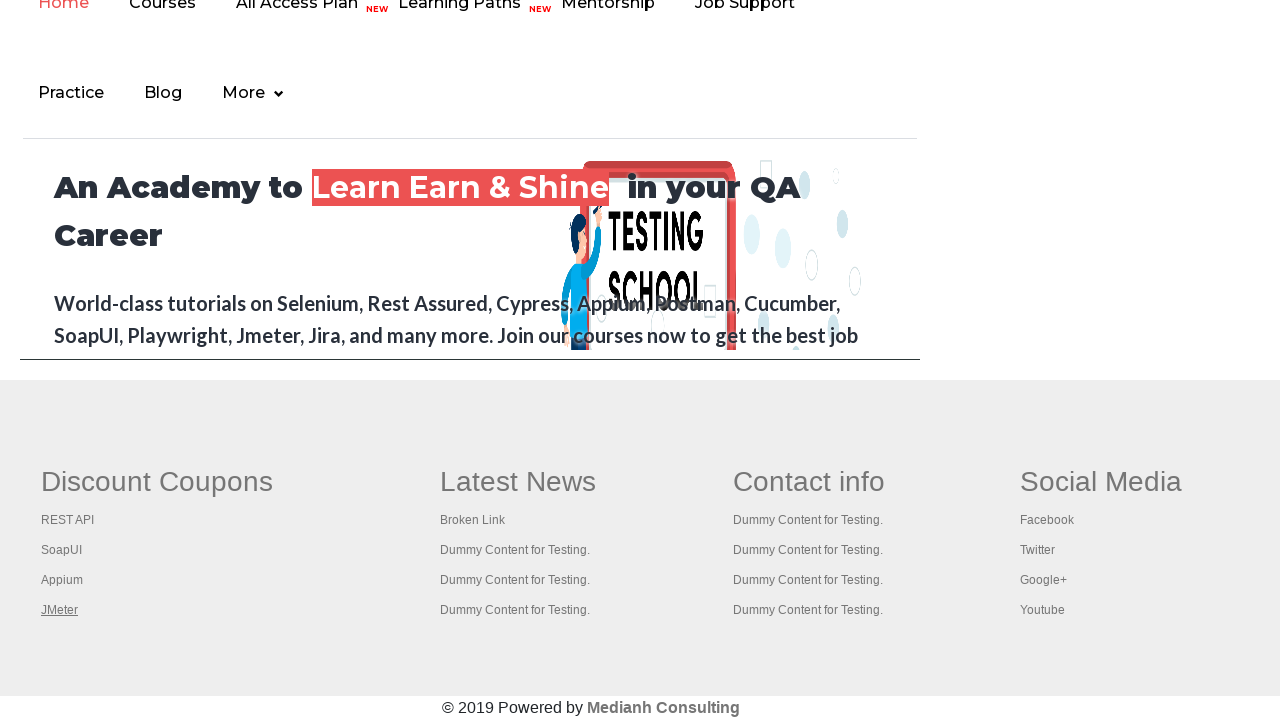

Verified opened tab loaded completely
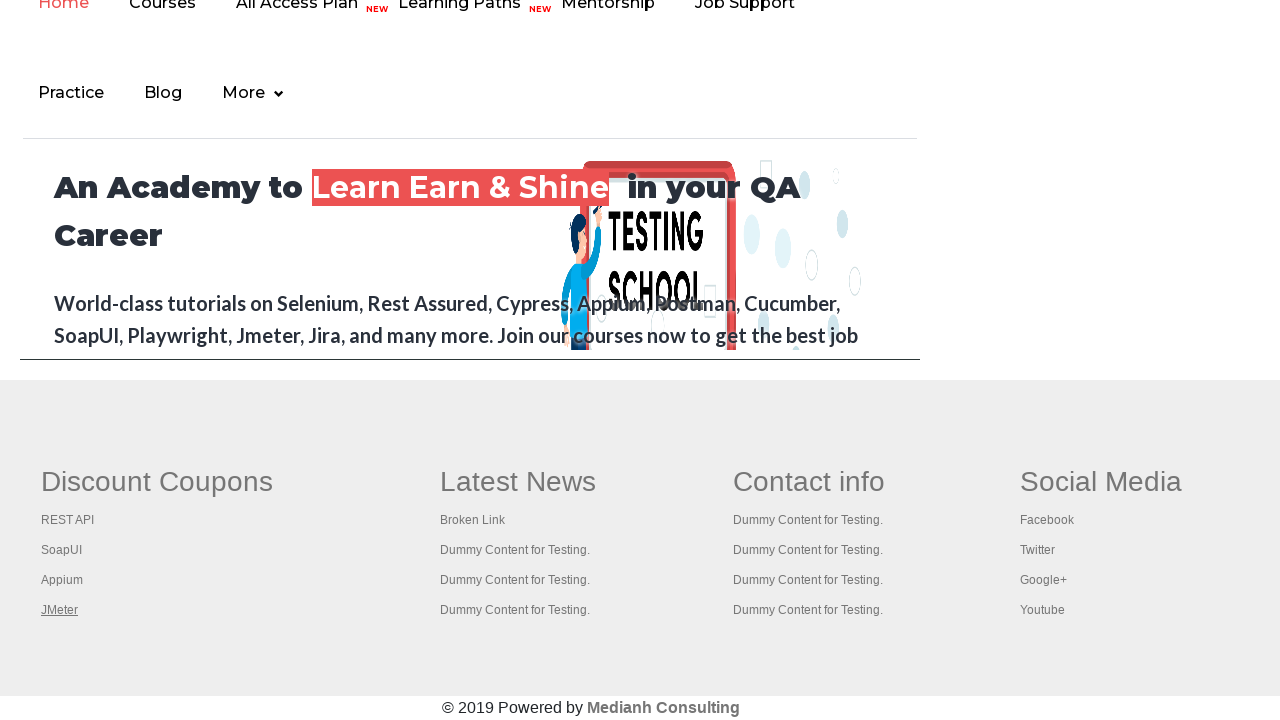

Switched to opened tab in window
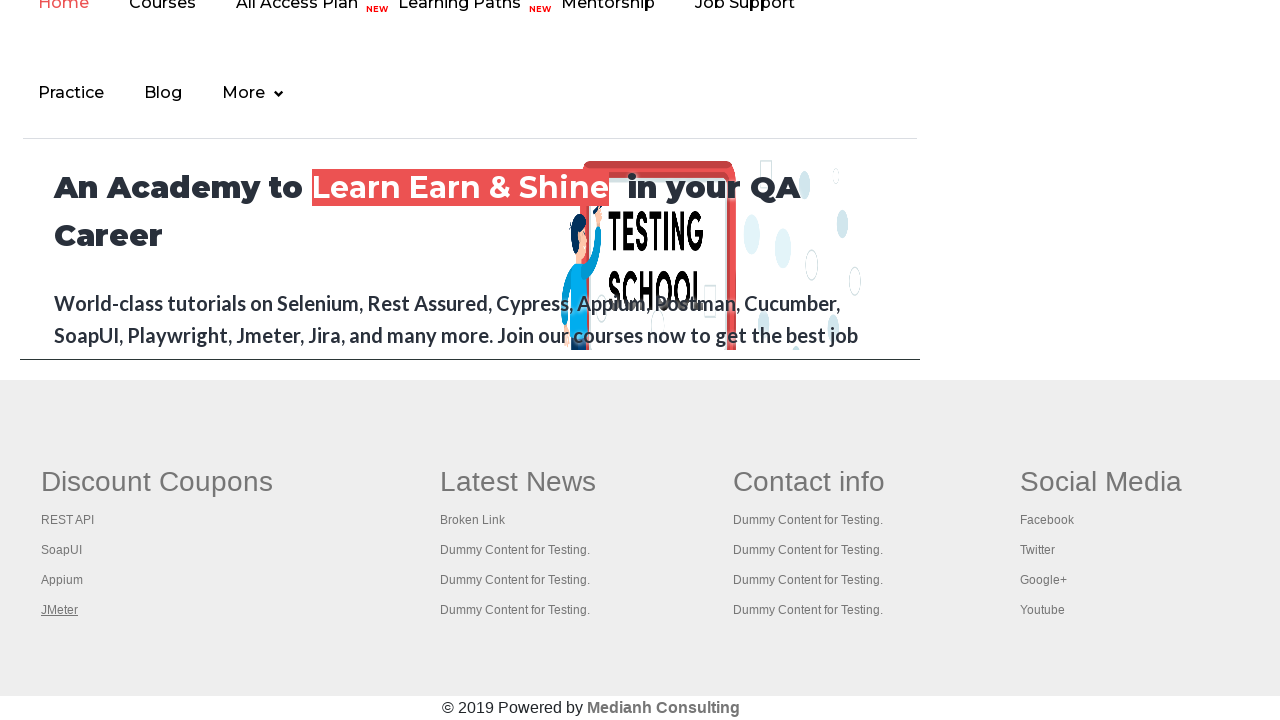

Verified opened tab loaded completely
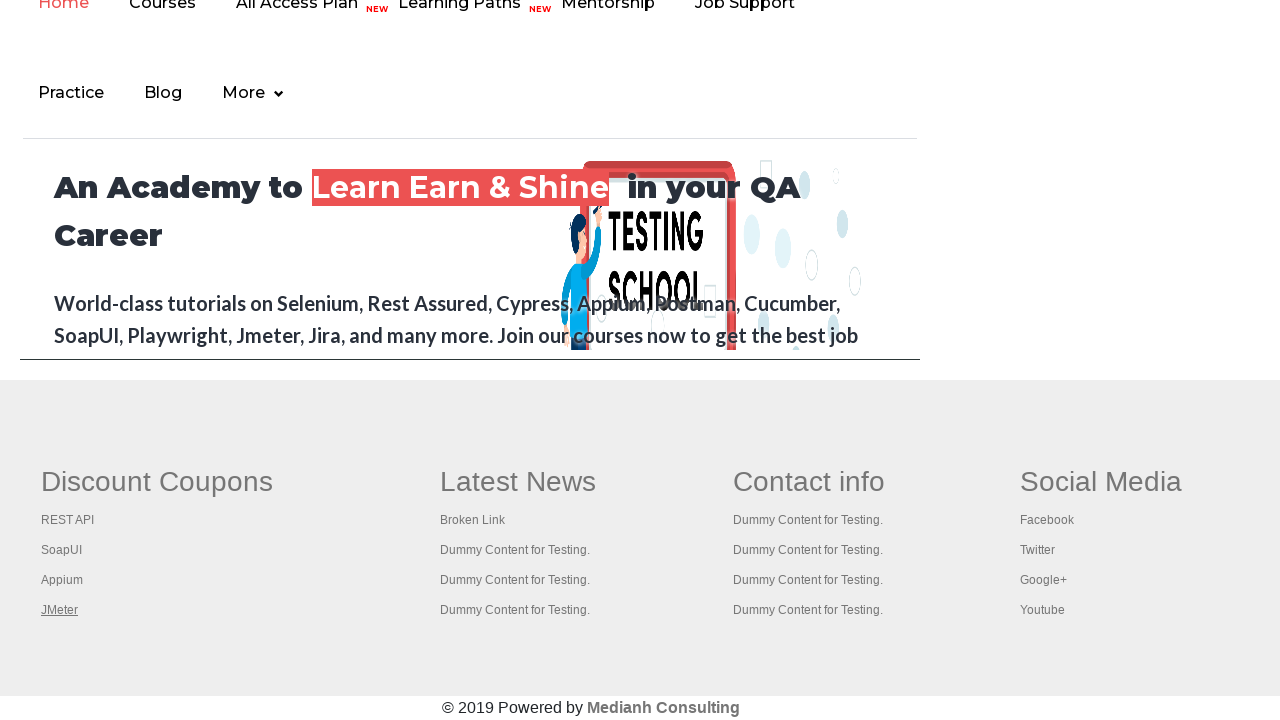

Switched to opened tab in window
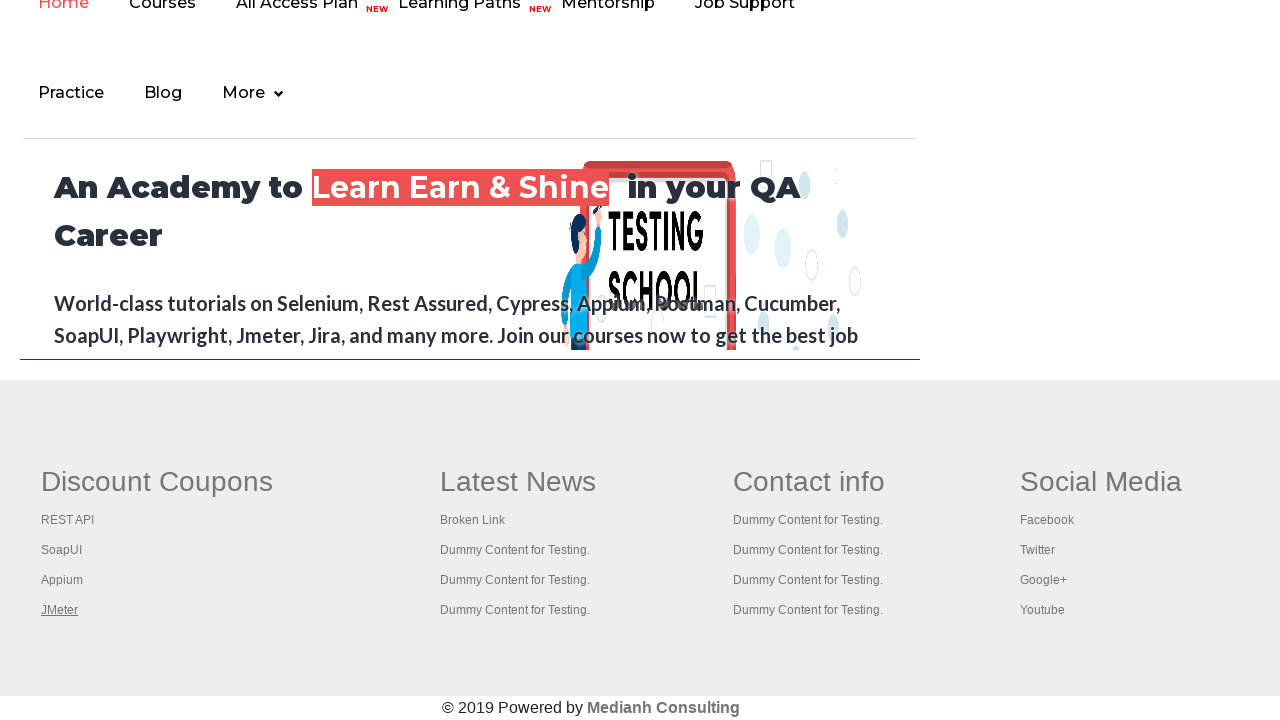

Verified opened tab loaded completely
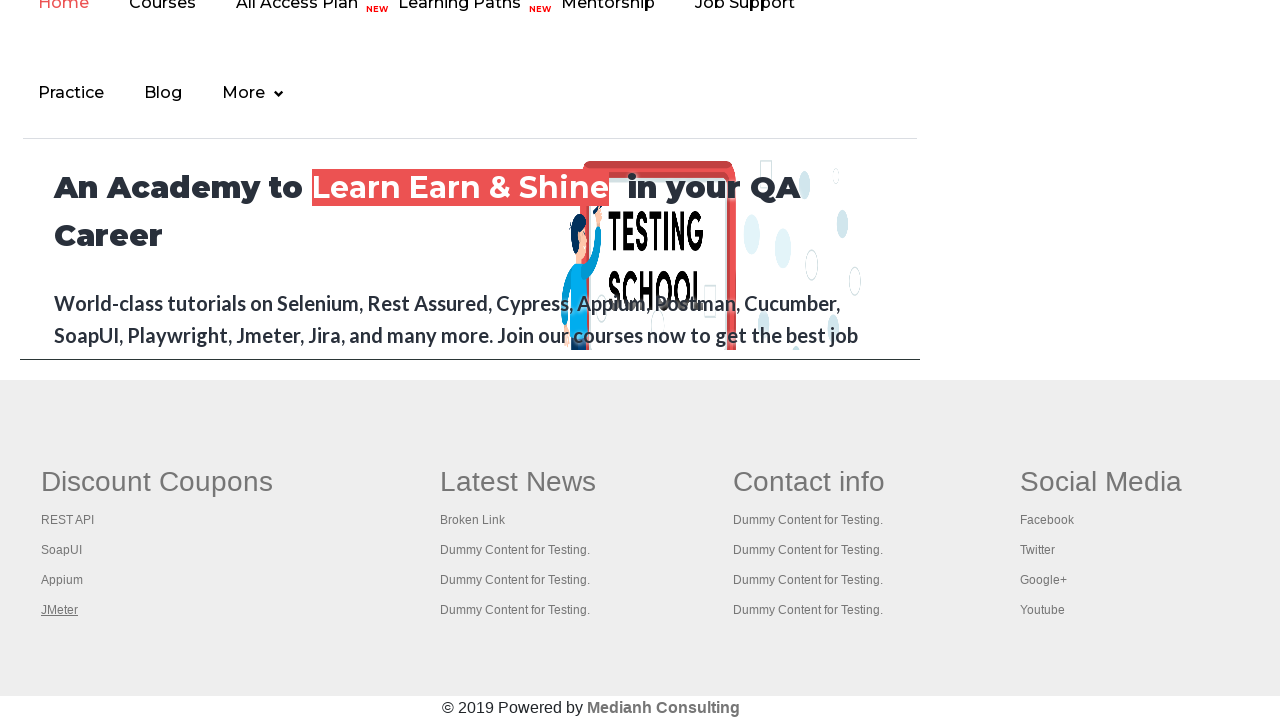

Switched to opened tab in window
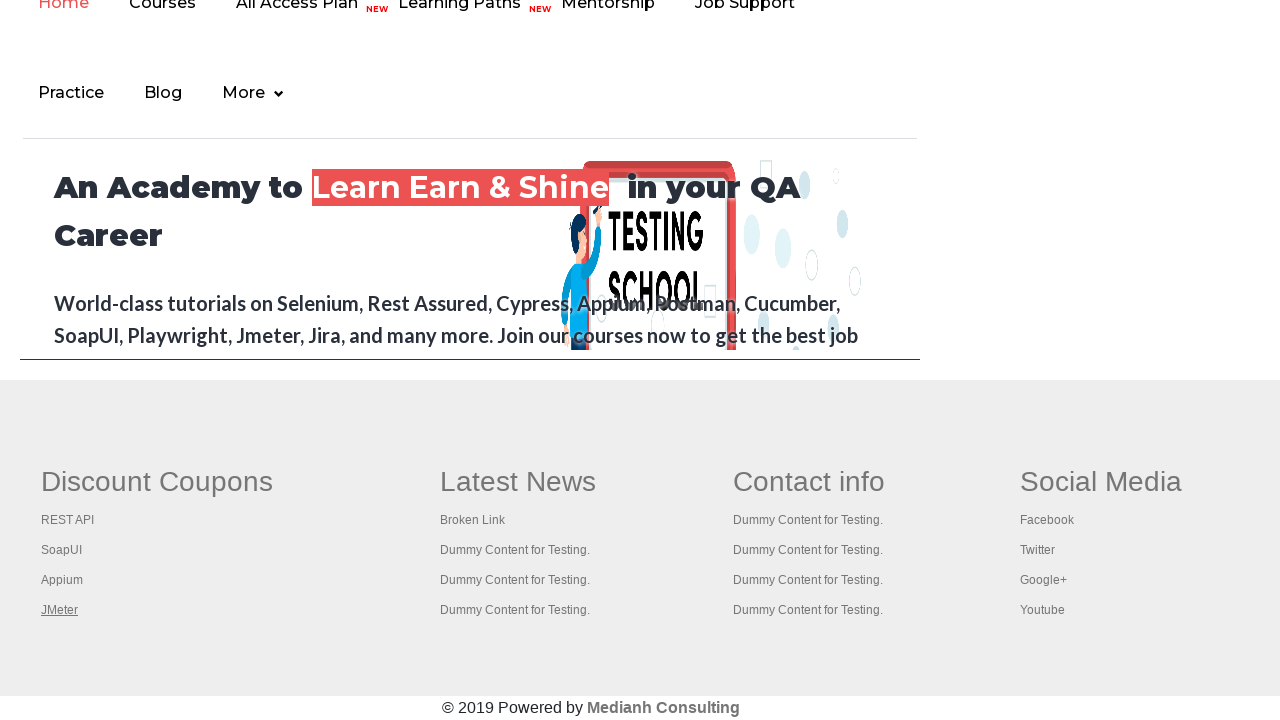

Verified opened tab loaded completely
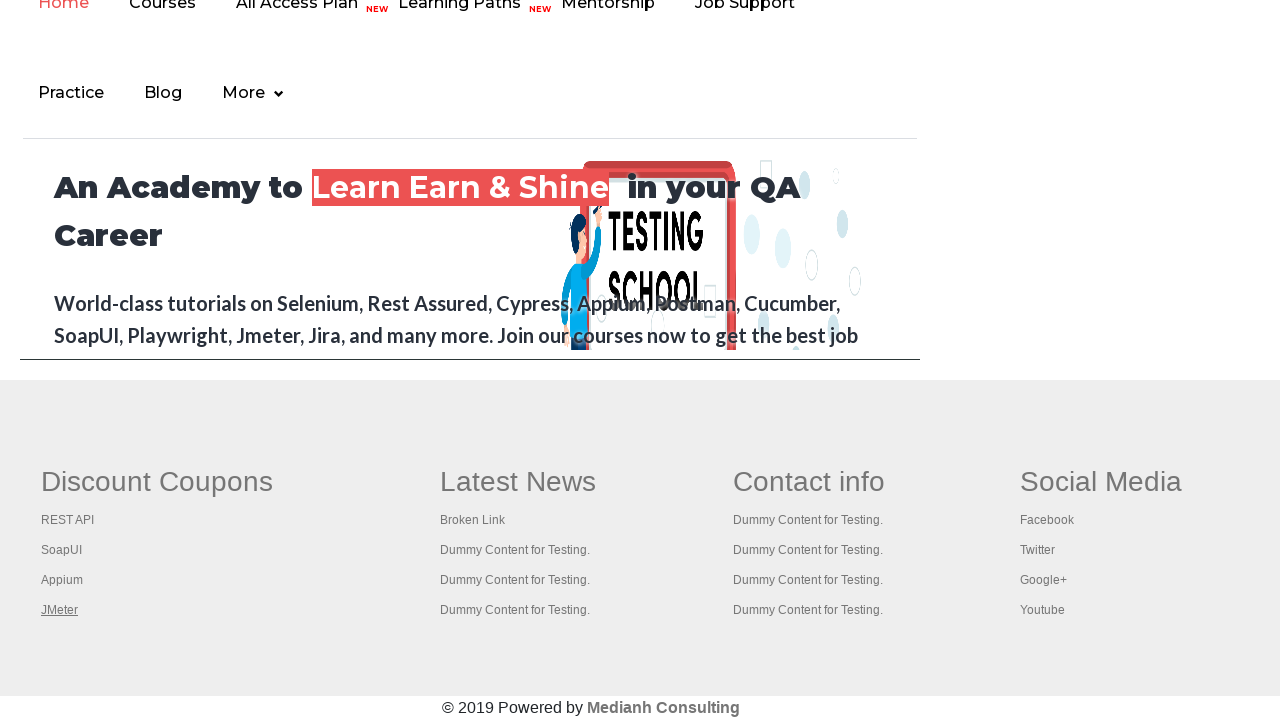

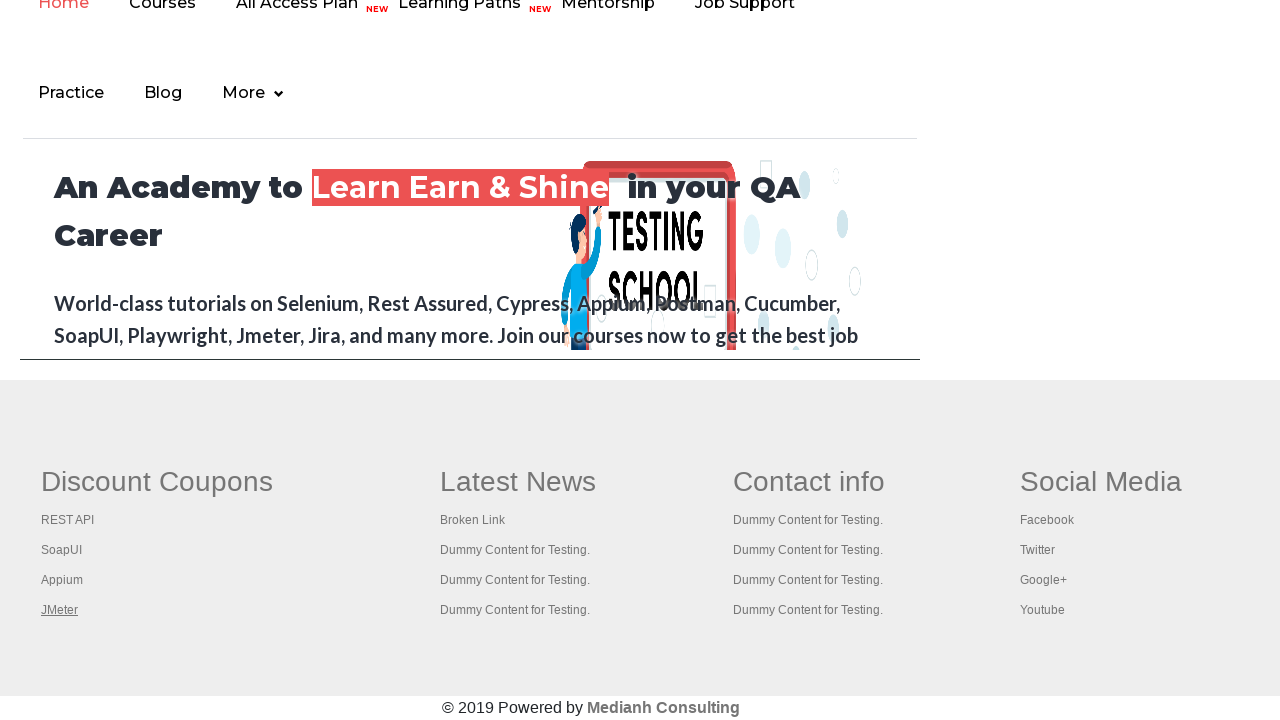